Tests the add/remove elements functionality by clicking the "Add Element" button twice to create two delete buttons, verifying two exist, then clicking one delete button and verifying only one remains.

Starting URL: http://the-internet.herokuapp.com/add_remove_elements/

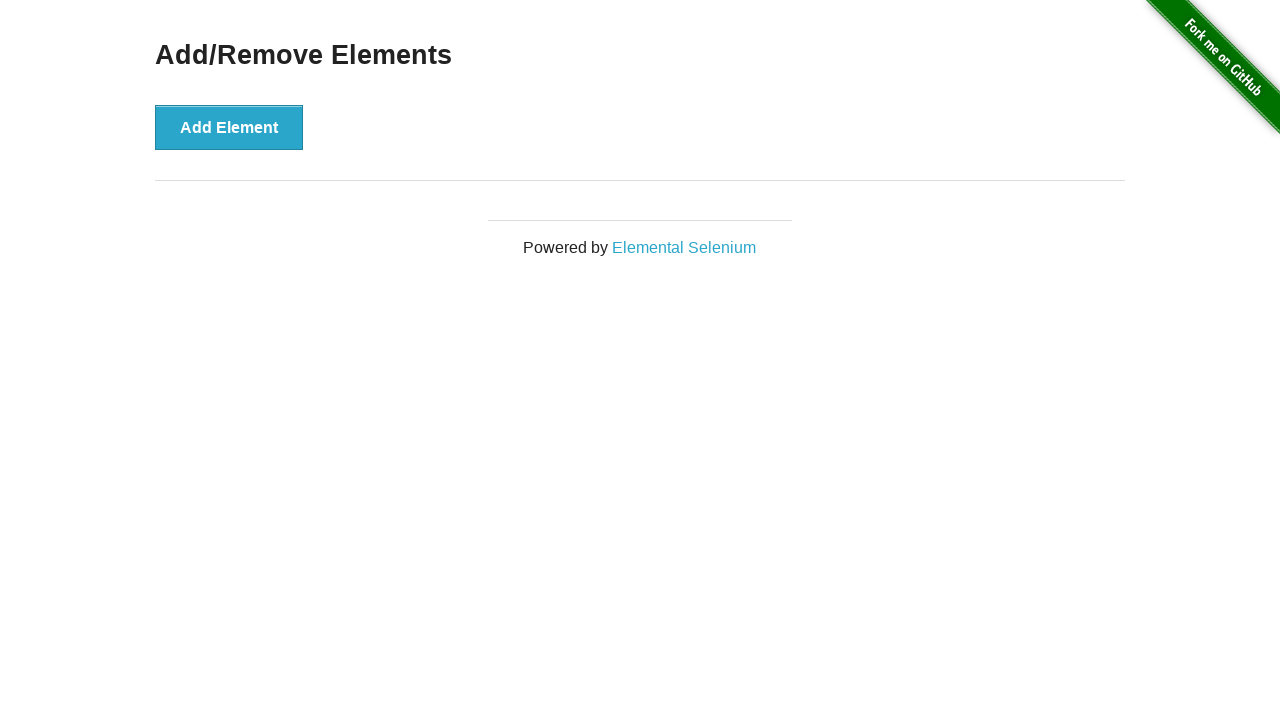

Navigated to add/remove elements page
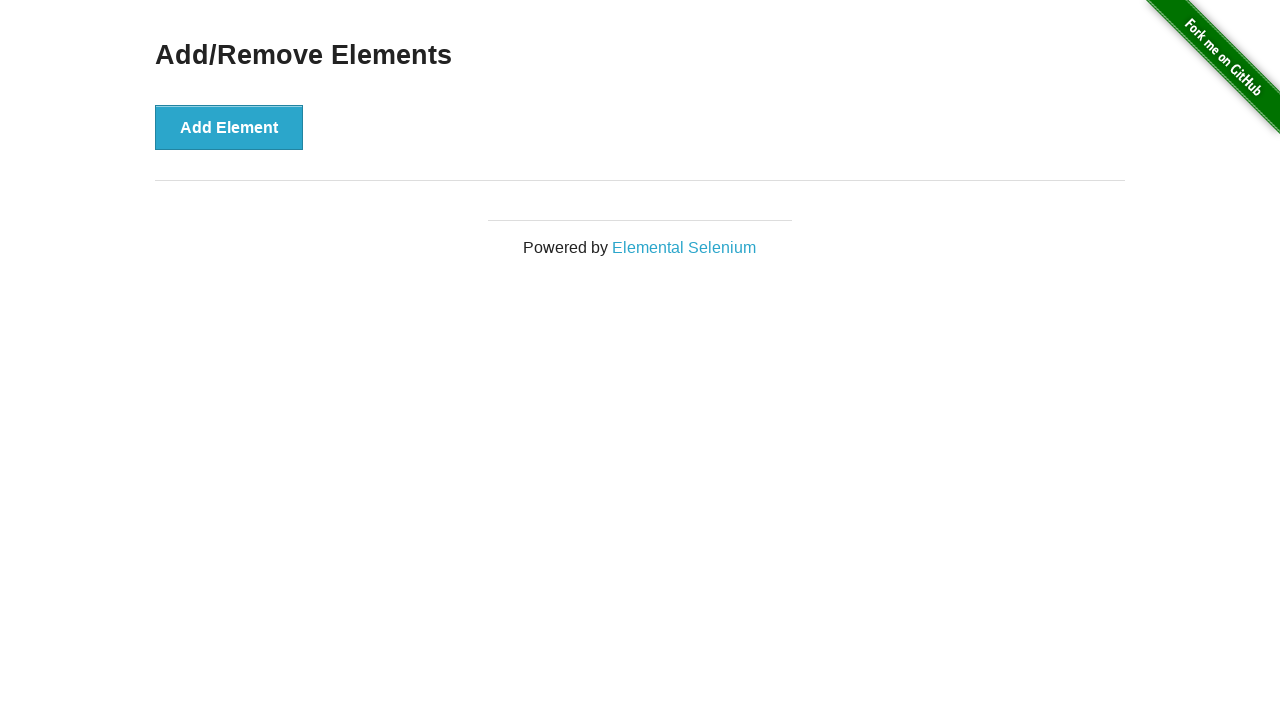

Clicked 'Add Element' button (first time) at (229, 127) on [onclick='addElement()']
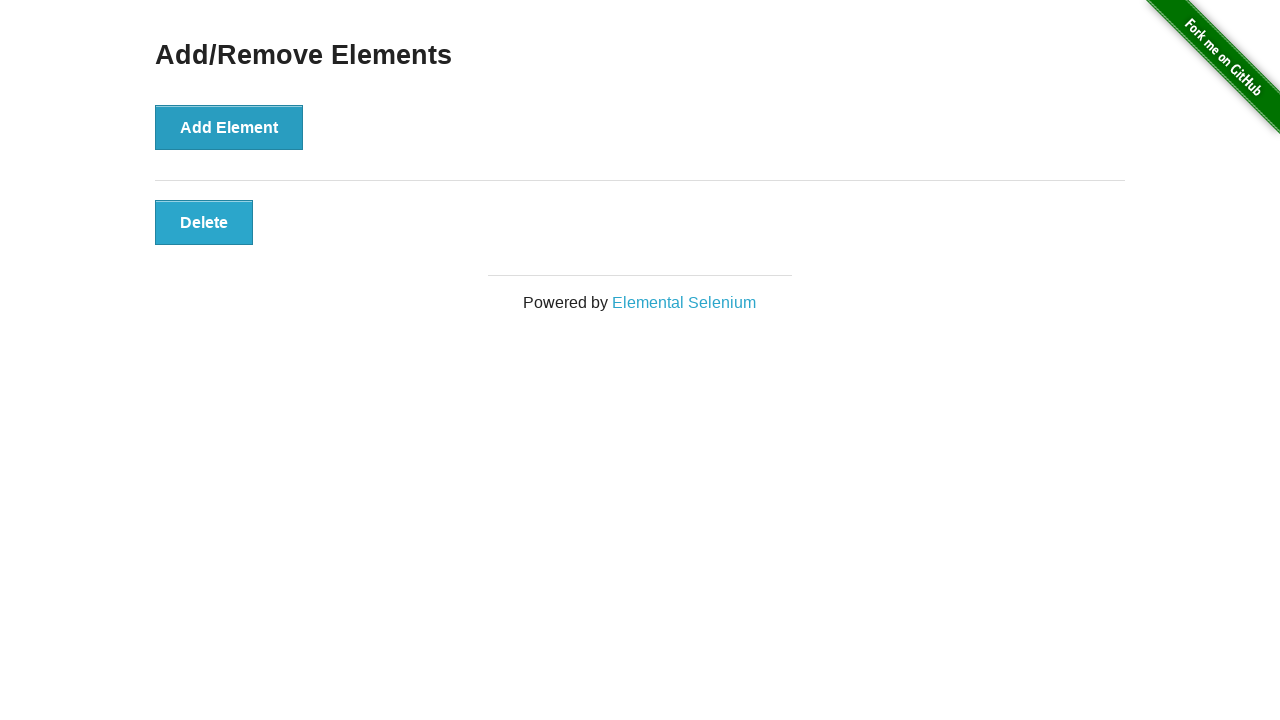

Clicked 'Add Element' button (second time) at (229, 127) on [onclick='addElement()']
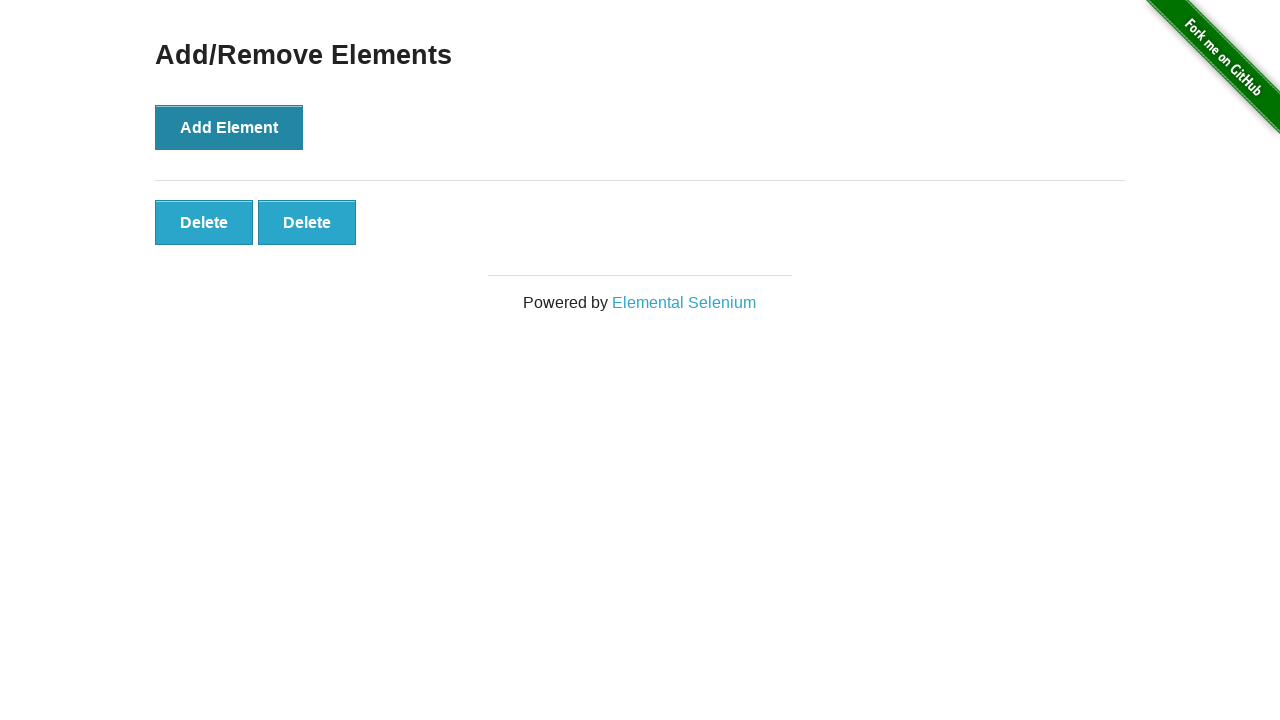

Verified two delete buttons exist
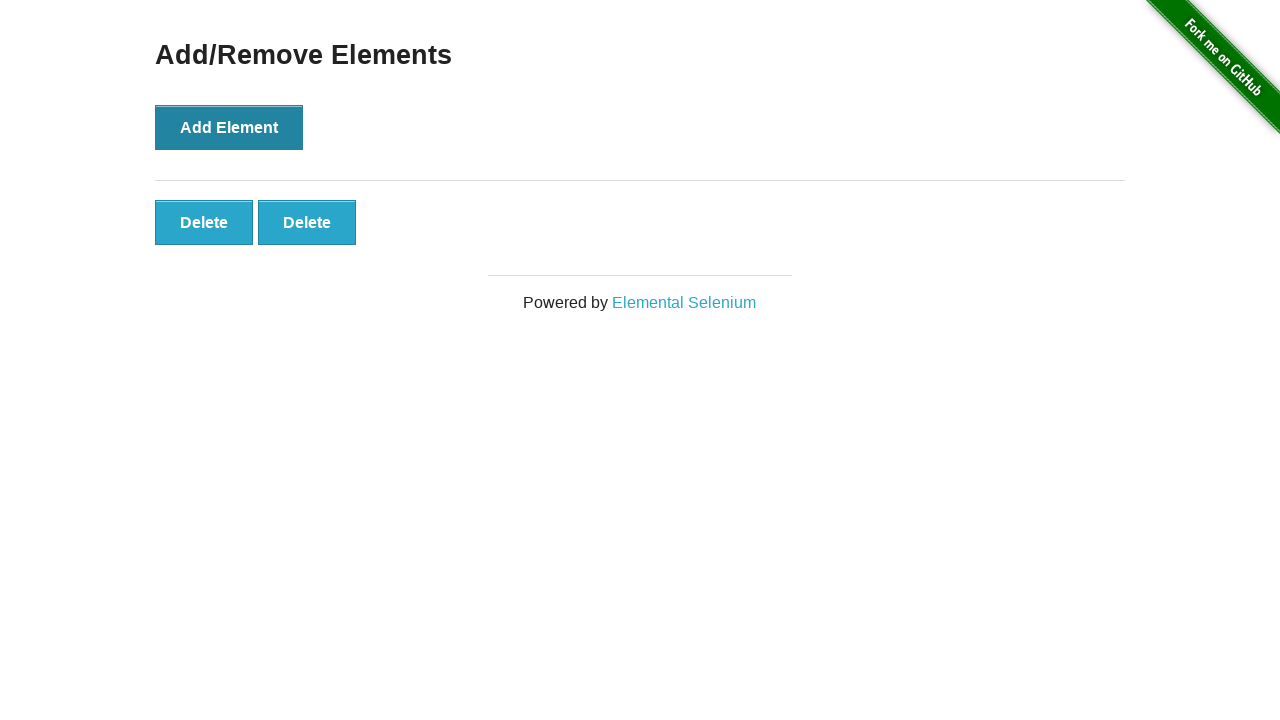

Clicked the second delete button to remove it at (307, 222) on [onclick='deleteElement()'] >> nth=1
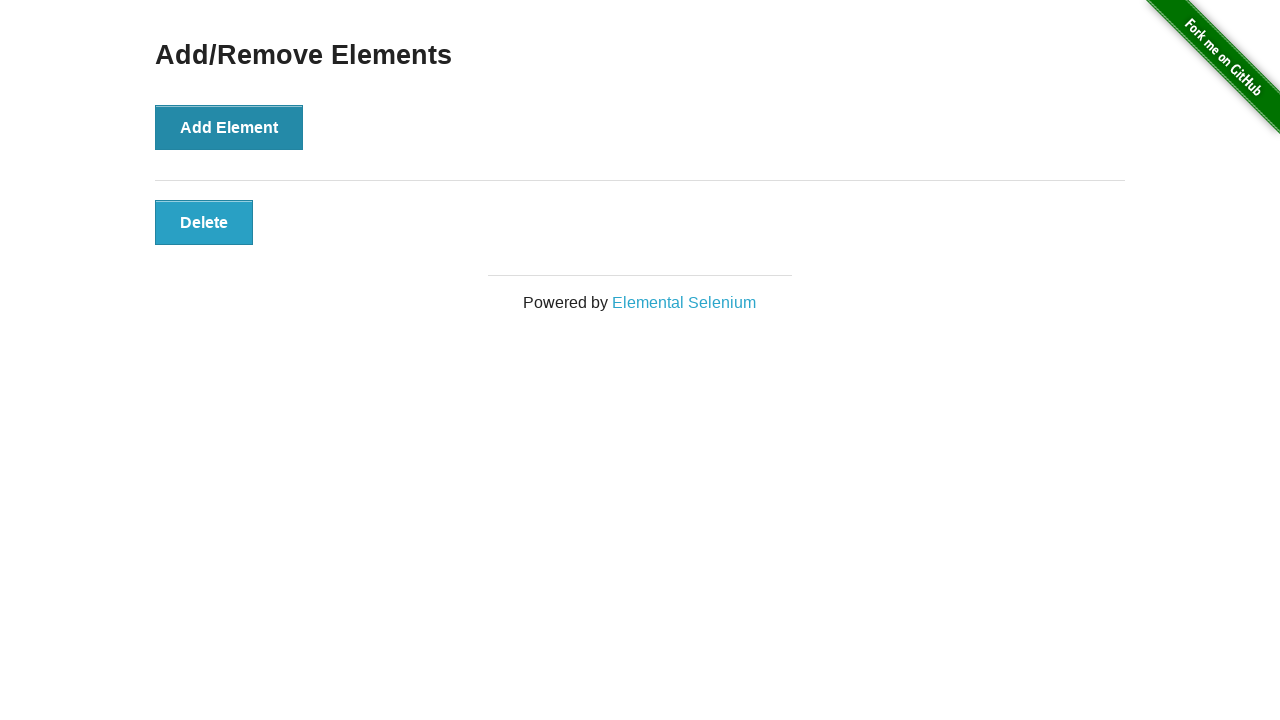

Verified only one delete button remains
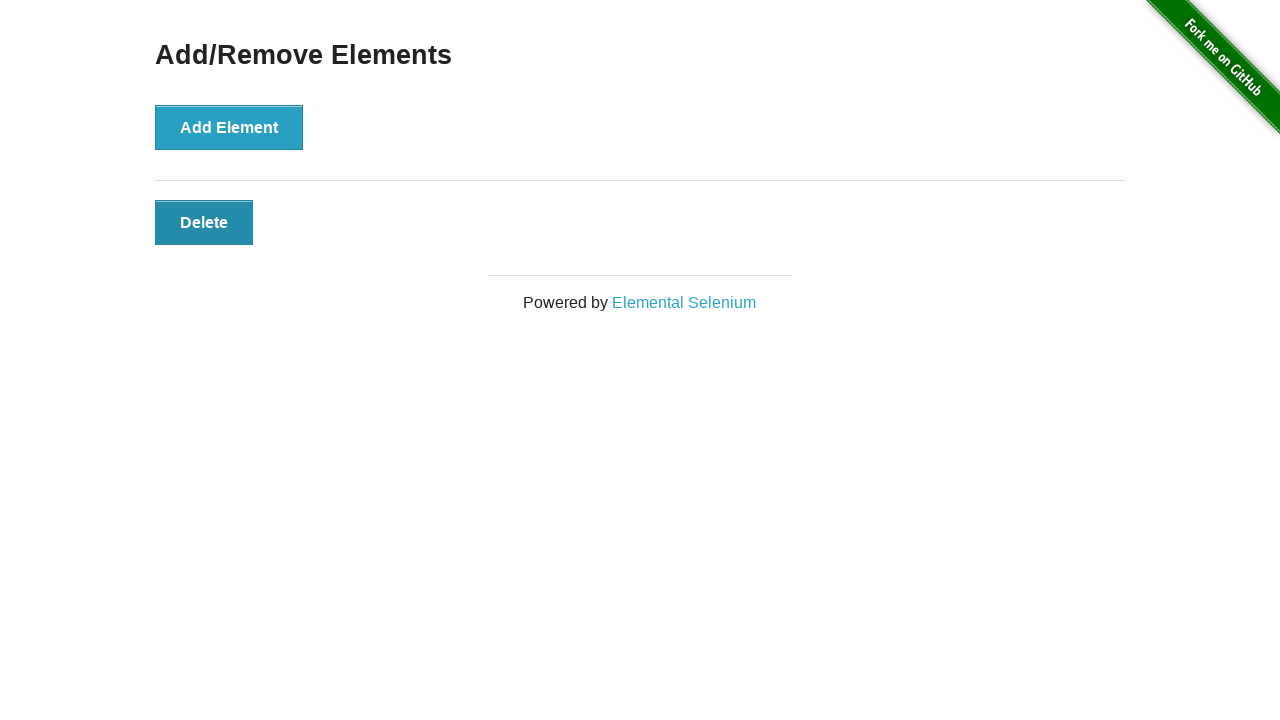

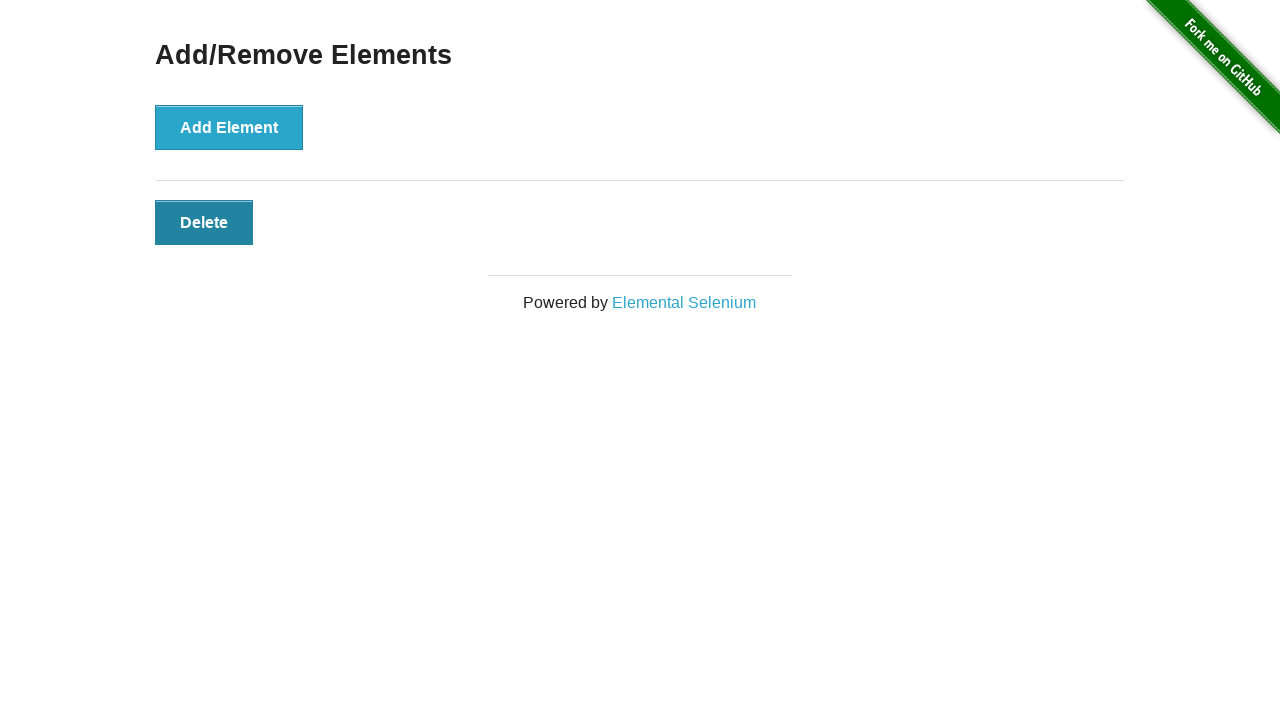